Tests checkbox selection functionality by selecting the first two and last two checkboxes from a list of day checkboxes

Starting URL: https://testautomationpractice.blogspot.com/

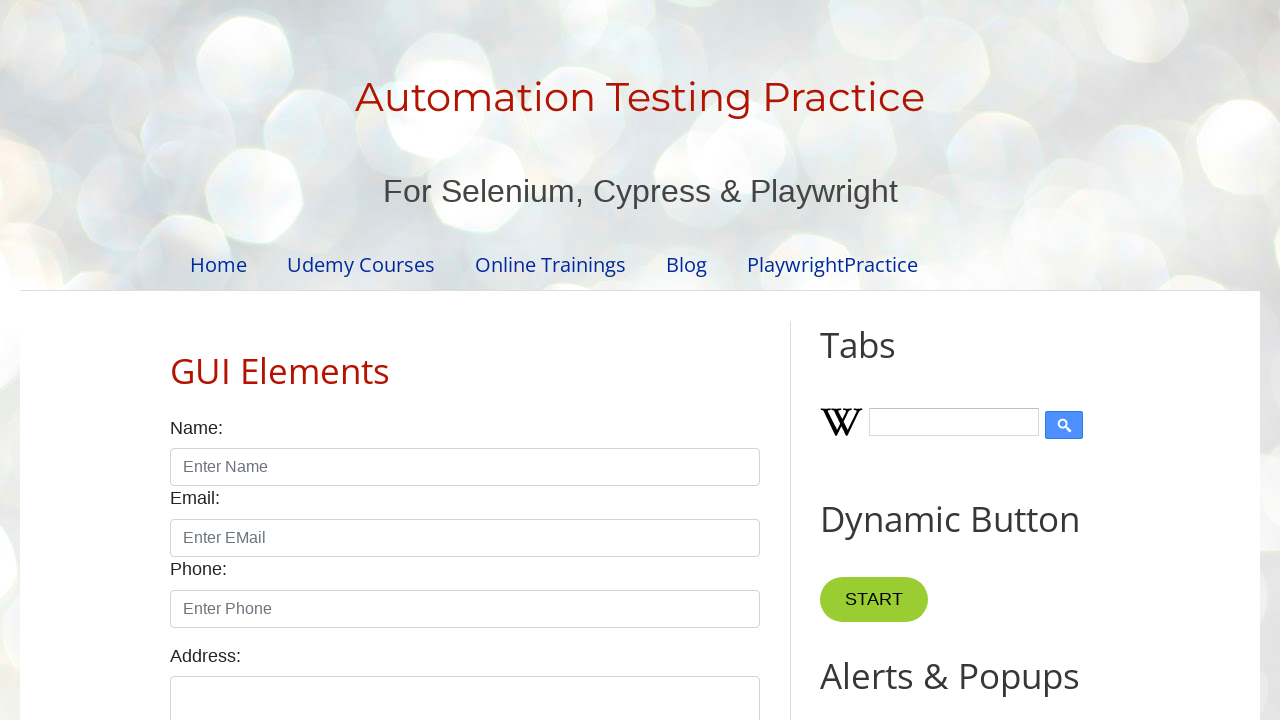

Located all day checkboxes on the page
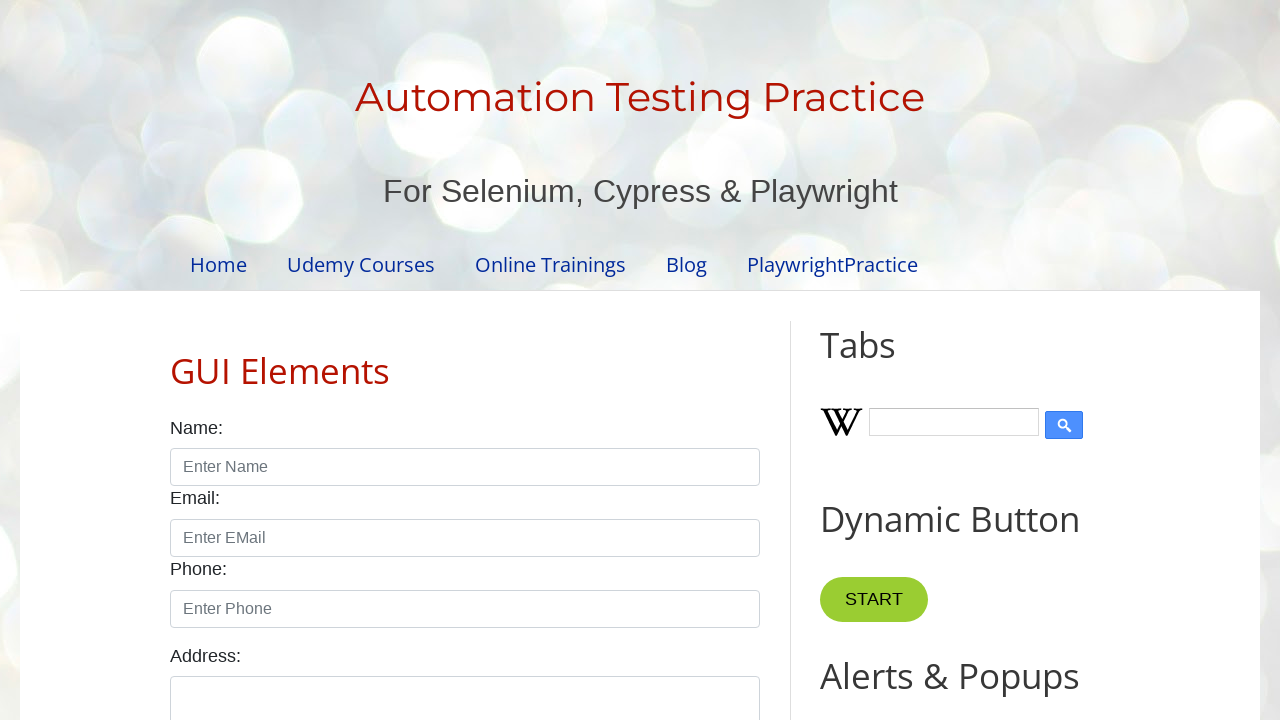

Selected first checkbox at (176, 360) on xpath=//input[contains(@id,'day')] >> nth=0
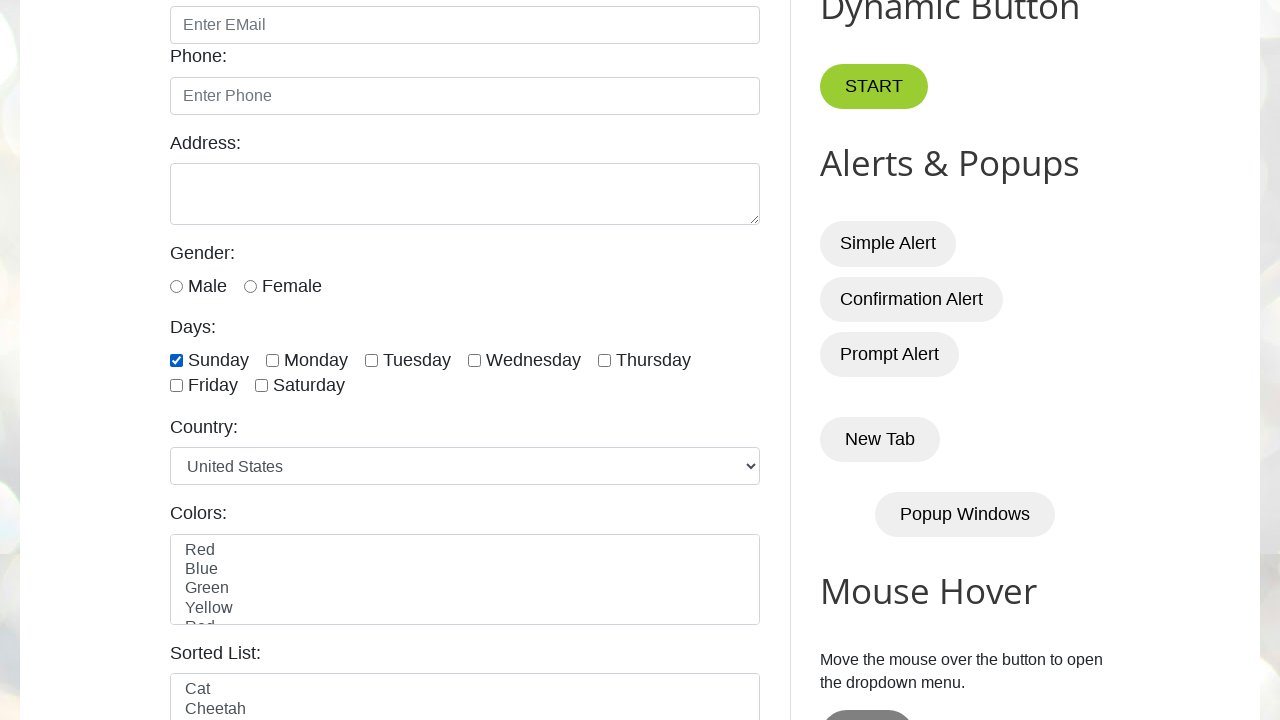

Selected second checkbox at (272, 360) on xpath=//input[contains(@id,'day')] >> nth=1
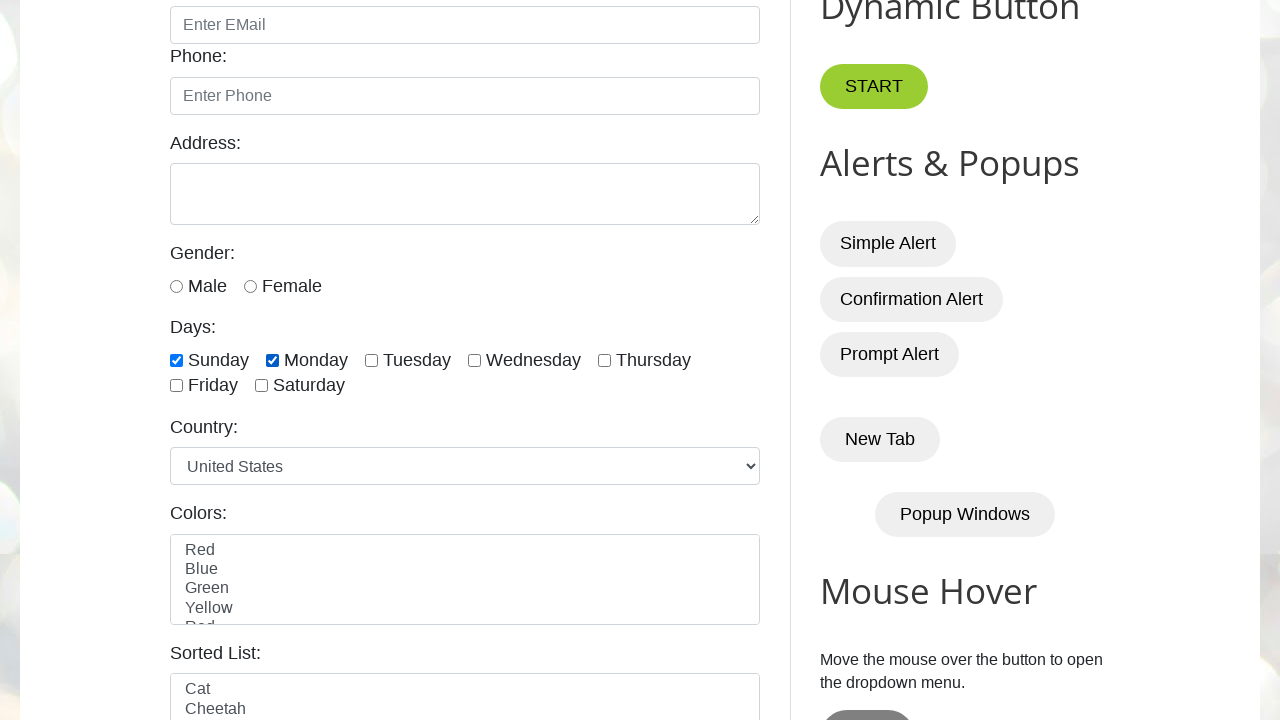

Selected sixth checkbox (second to last) at (176, 386) on xpath=//input[contains(@id,'day')] >> nth=5
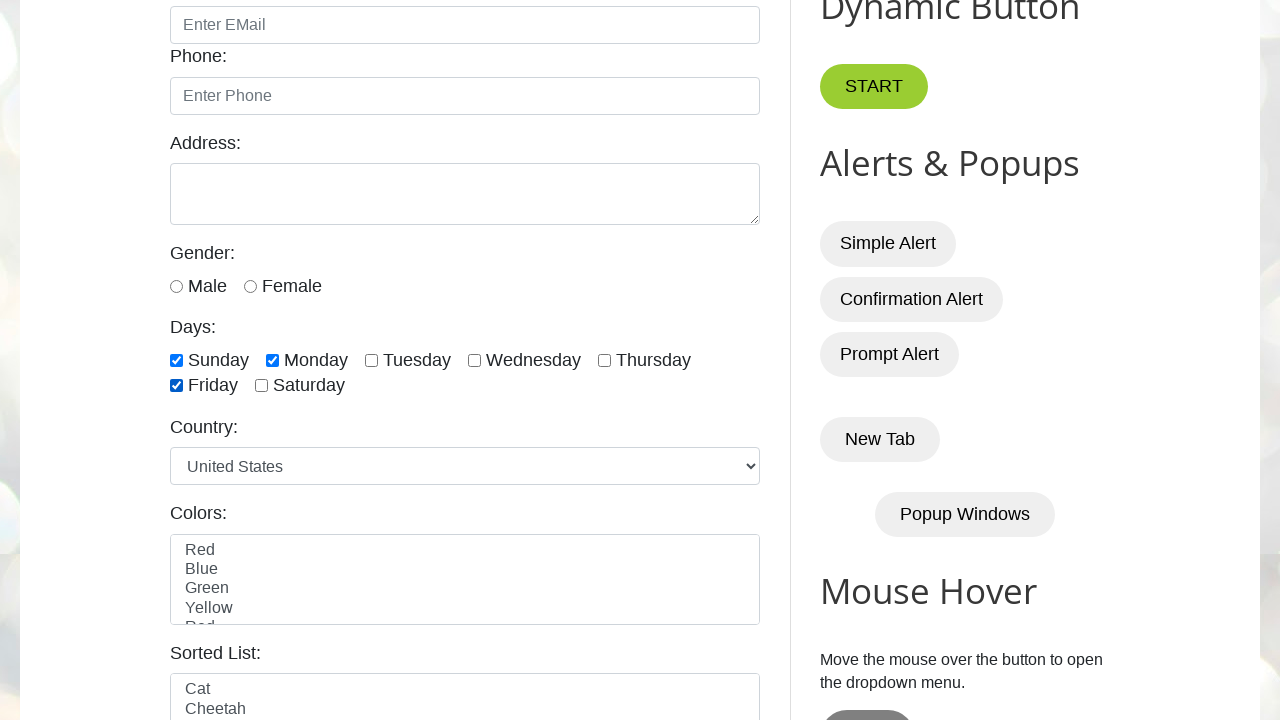

Selected seventh checkbox (last) at (262, 386) on xpath=//input[contains(@id,'day')] >> nth=6
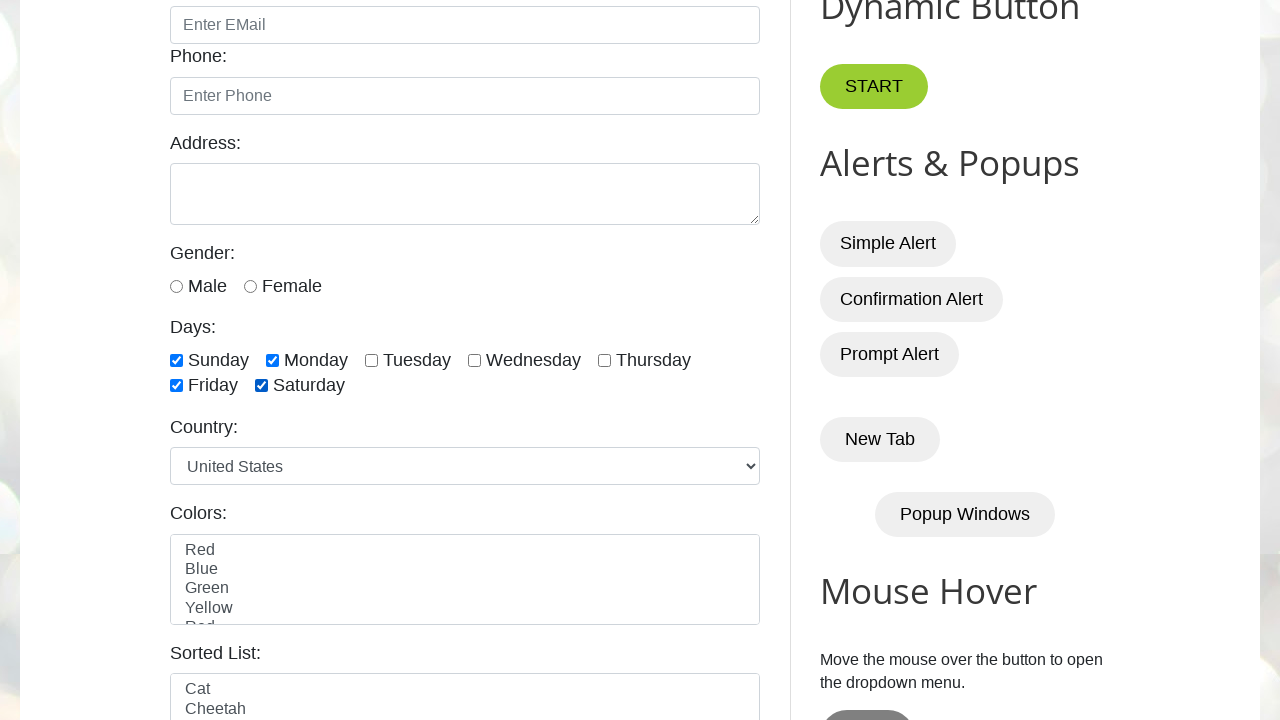

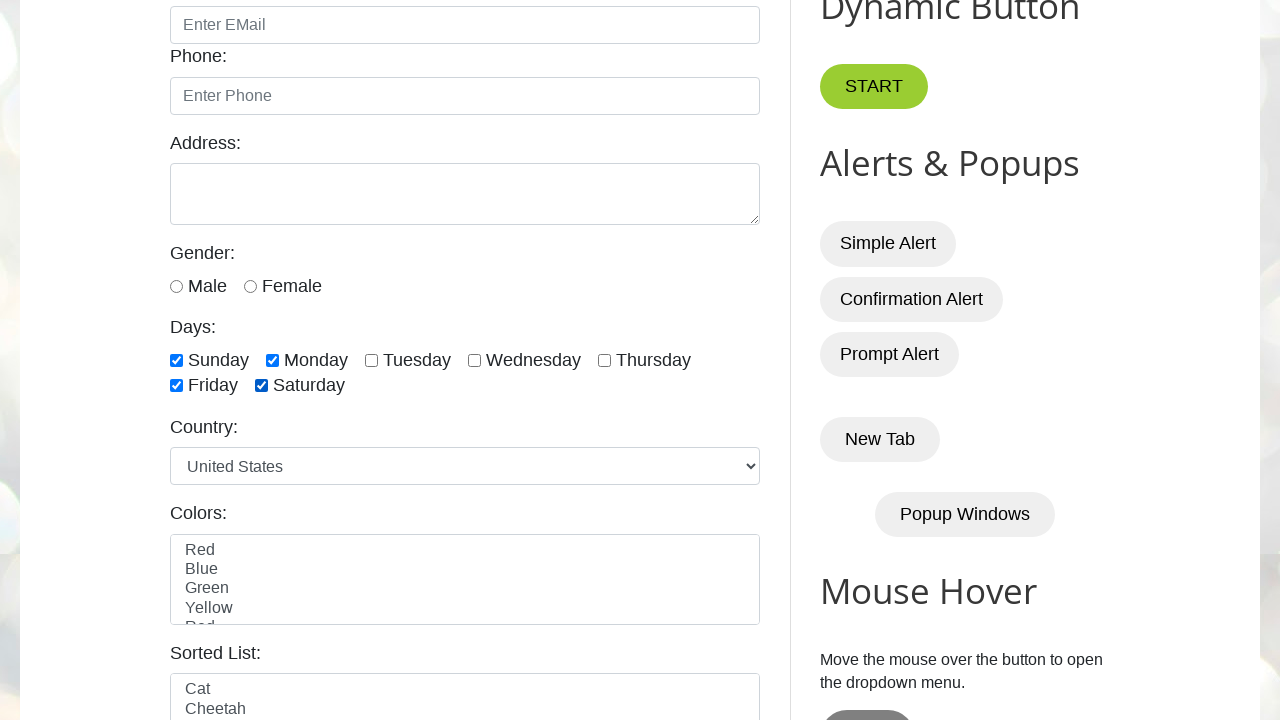